Tests JavaScript prompt popup handling by clicking a button to trigger the prompt, entering text, and accepting it

Starting URL: https://www.w3schools.com/js/tryit.asp?filename=tryjs_prompt

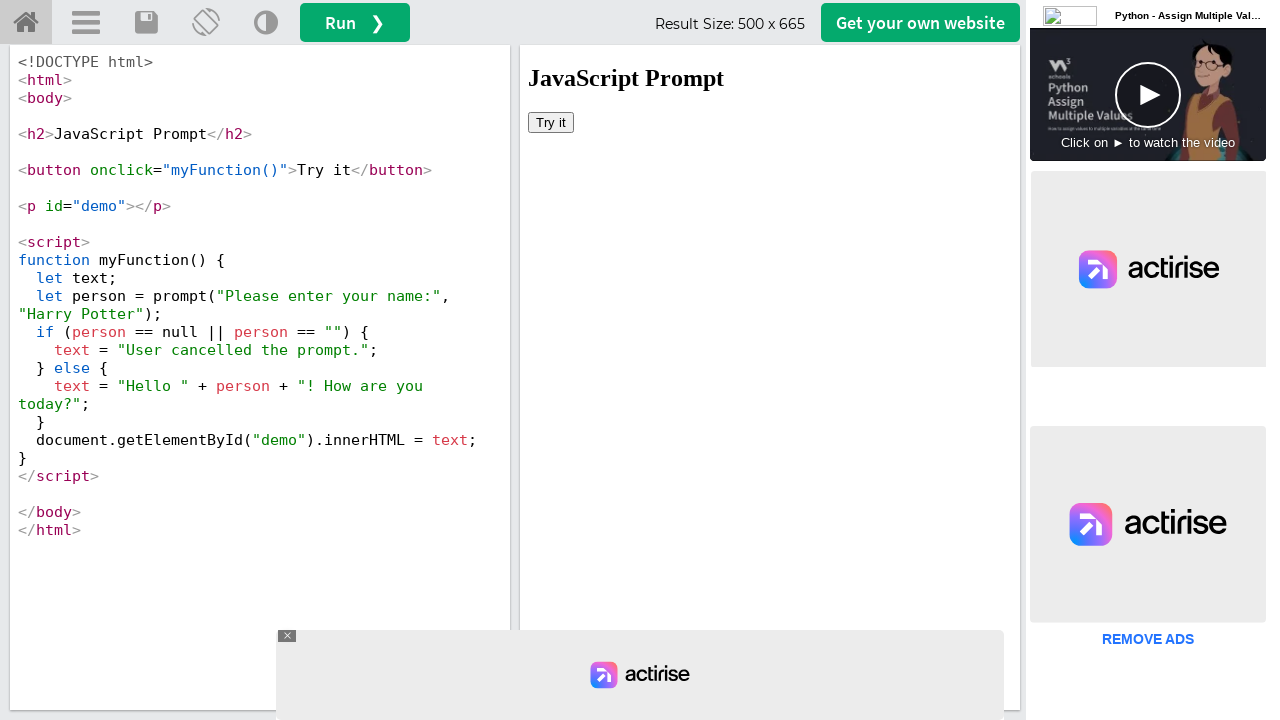

Clicked 'Try it' button in iframe to trigger prompt at (551, 122) on #iframeResult >> internal:control=enter-frame >> xpath=//button[text()='Try it']
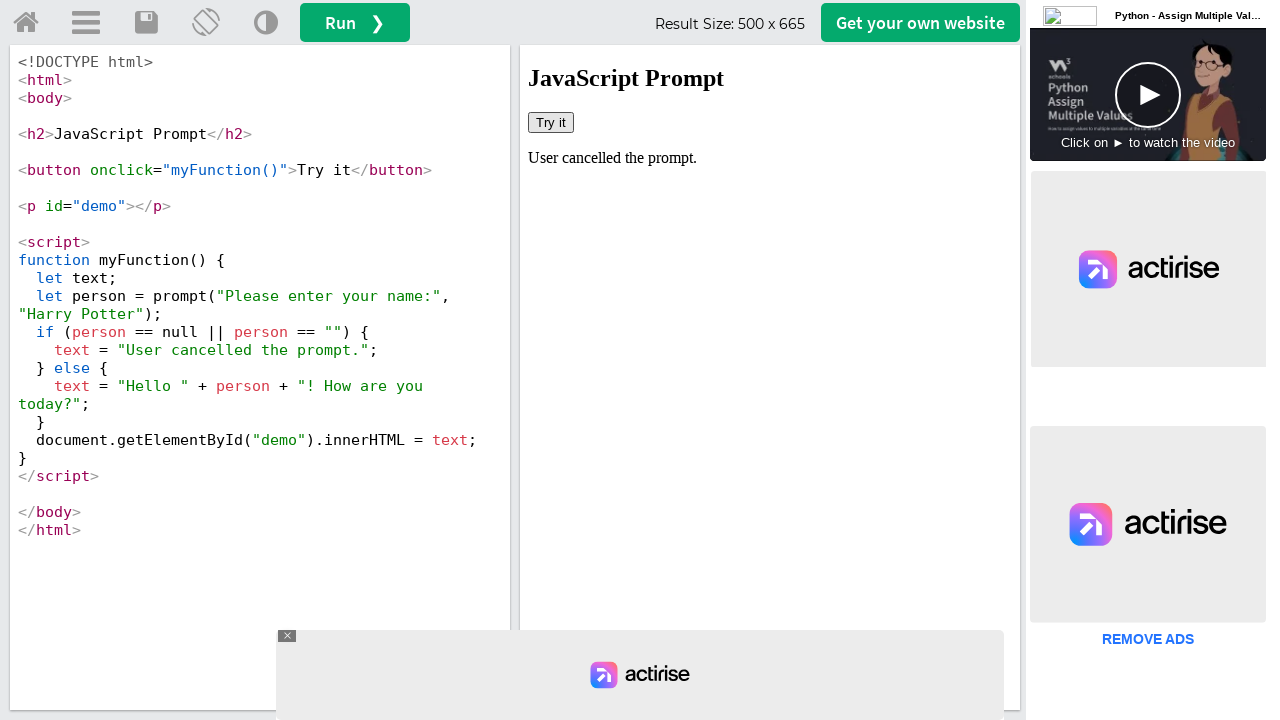

Set up dialog handler to accept prompt with text 'selenium'
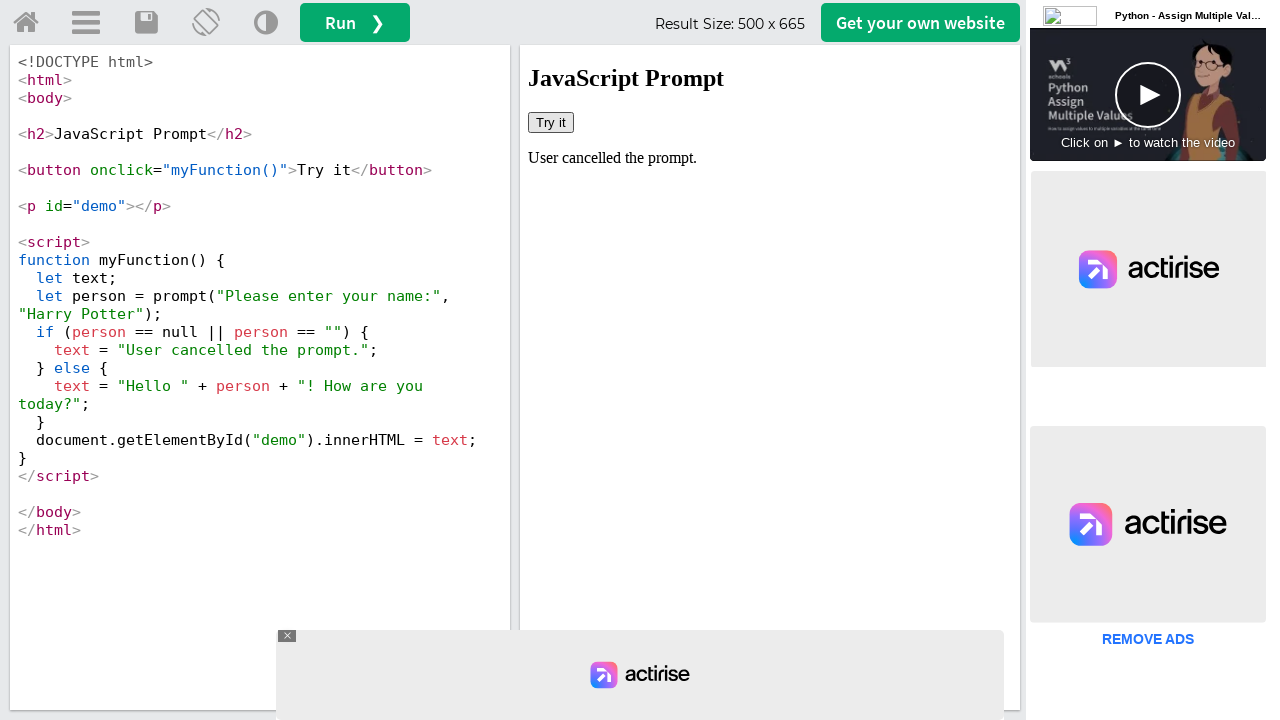

Clicked 'Try it' button again to trigger the JavaScript prompt popup at (551, 122) on #iframeResult >> internal:control=enter-frame >> xpath=//button[text()='Try it']
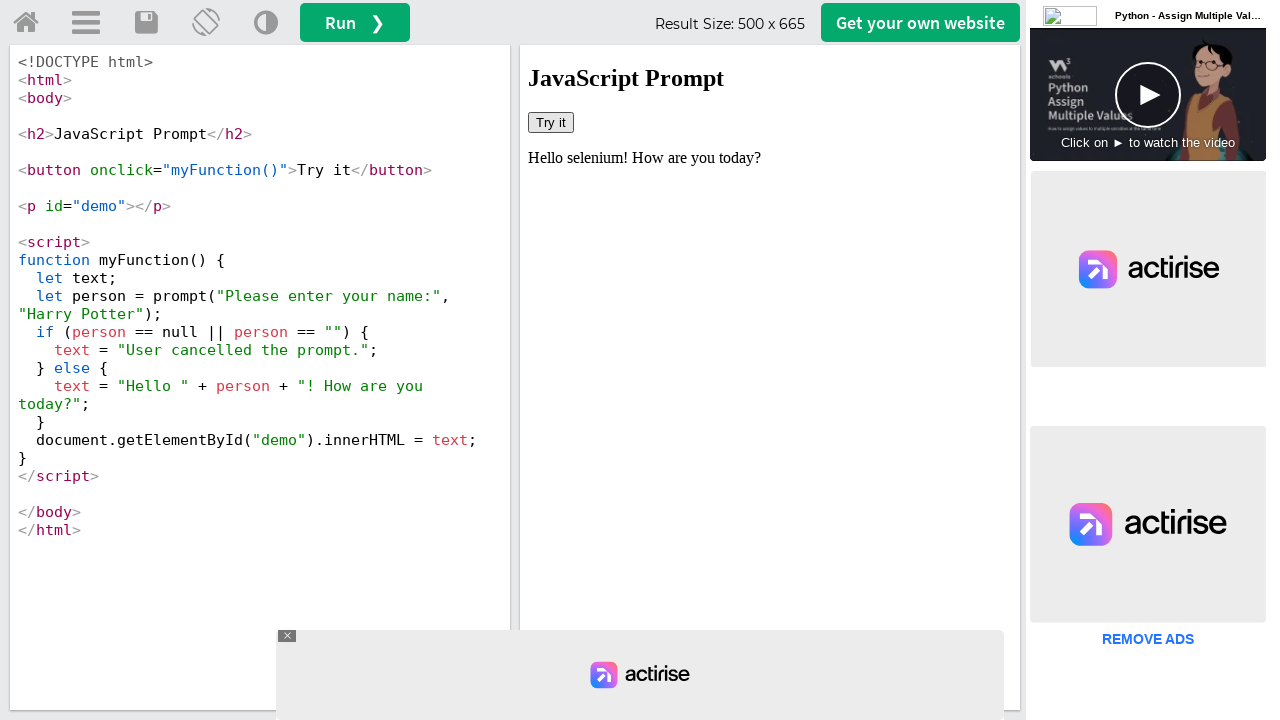

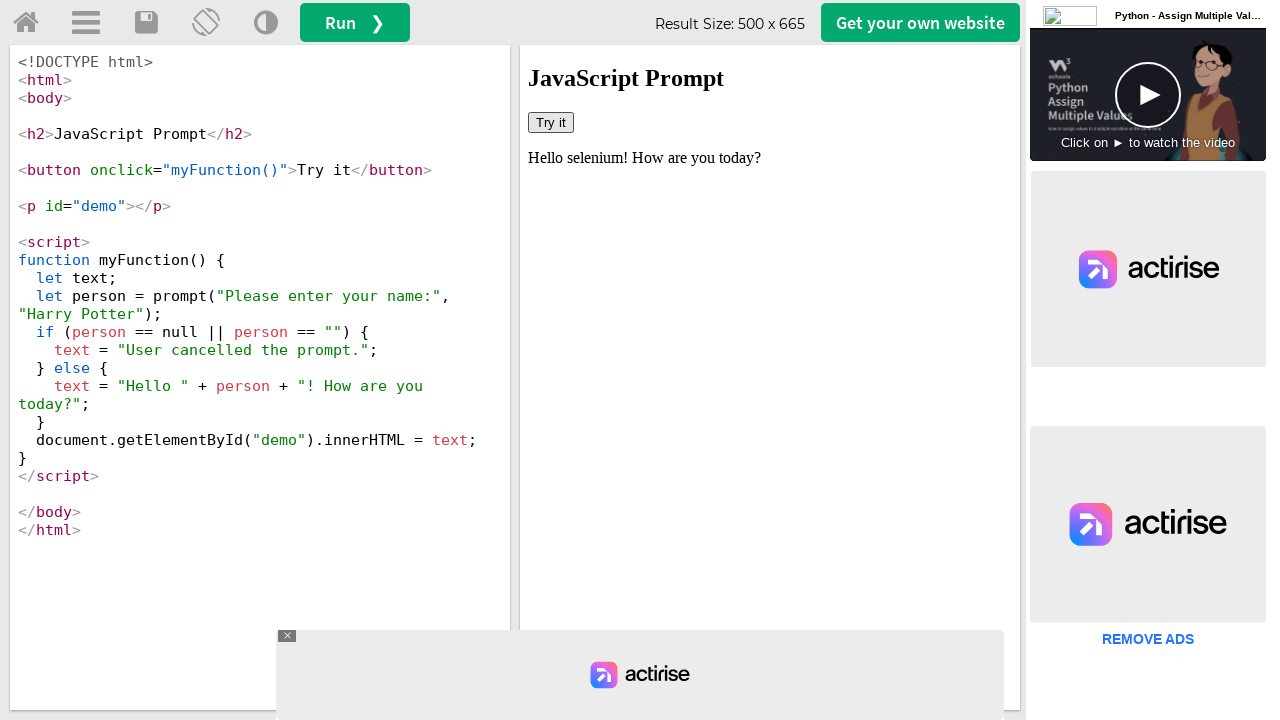